Tests browser window handling by clicking a link that opens a new window, switching to the new window to verify its content, then closing it and switching back to verify the parent window is still active.

Starting URL: https://the-internet.herokuapp.com/windows

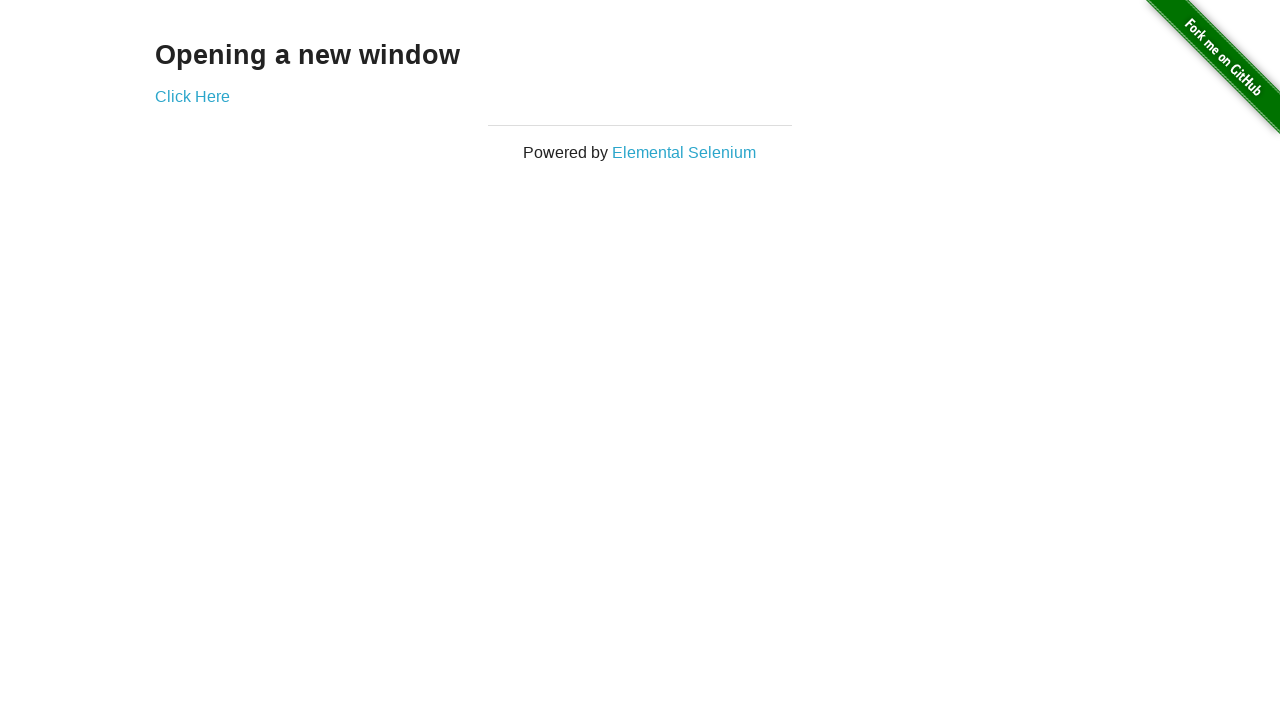

Clicked 'Click Here' link to open new window at (192, 96) on text=Click Here
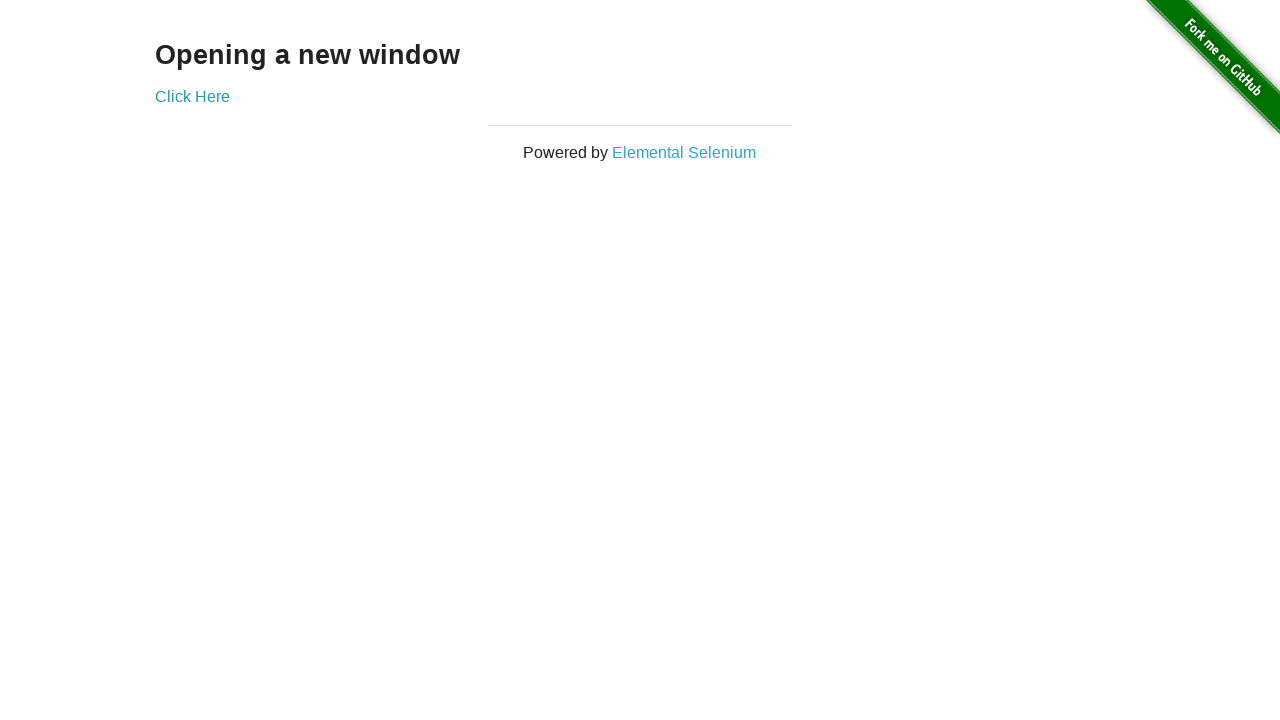

New window opened and captured
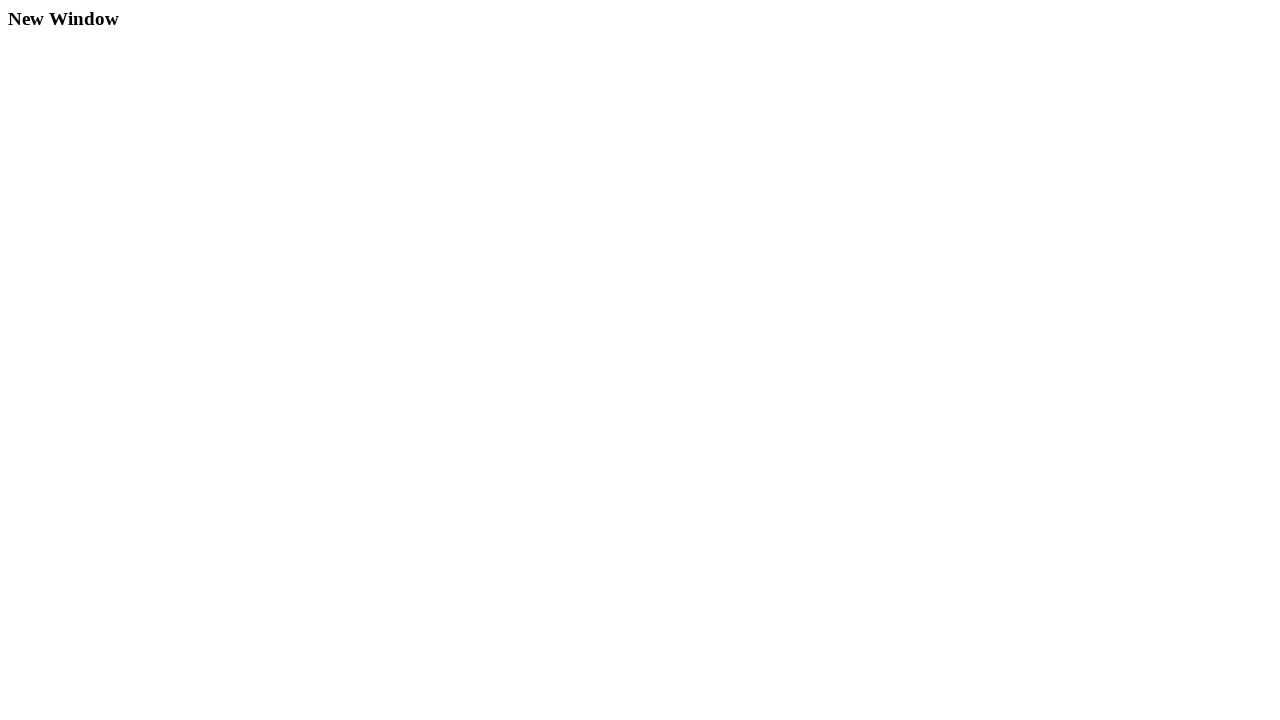

New window page load completed
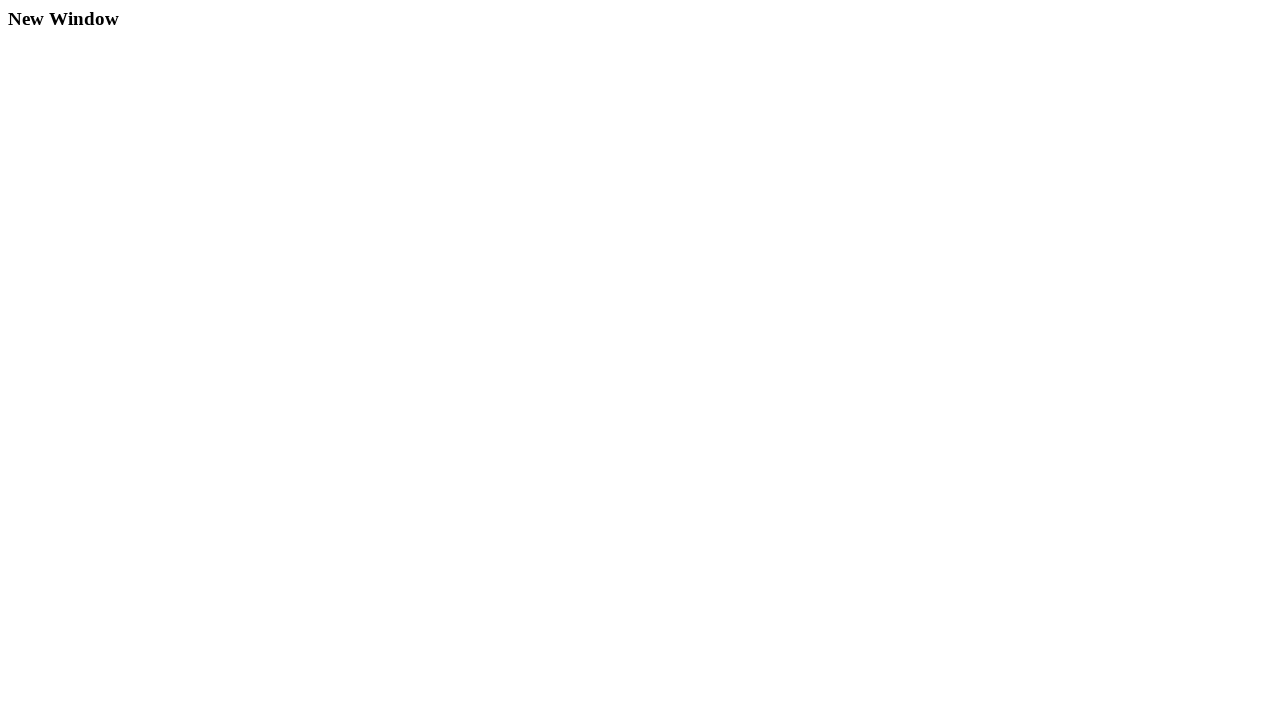

Retrieved 'New Window' heading text from new window
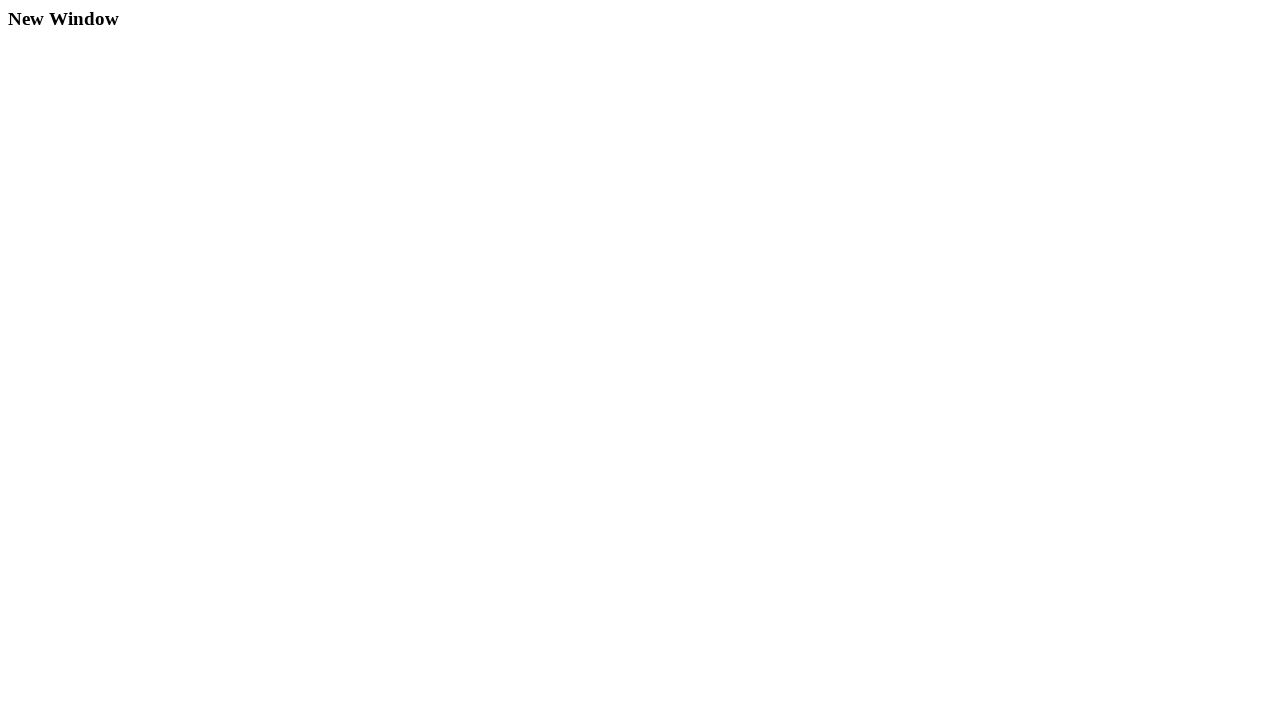

Verified new window contains 'New Window' heading
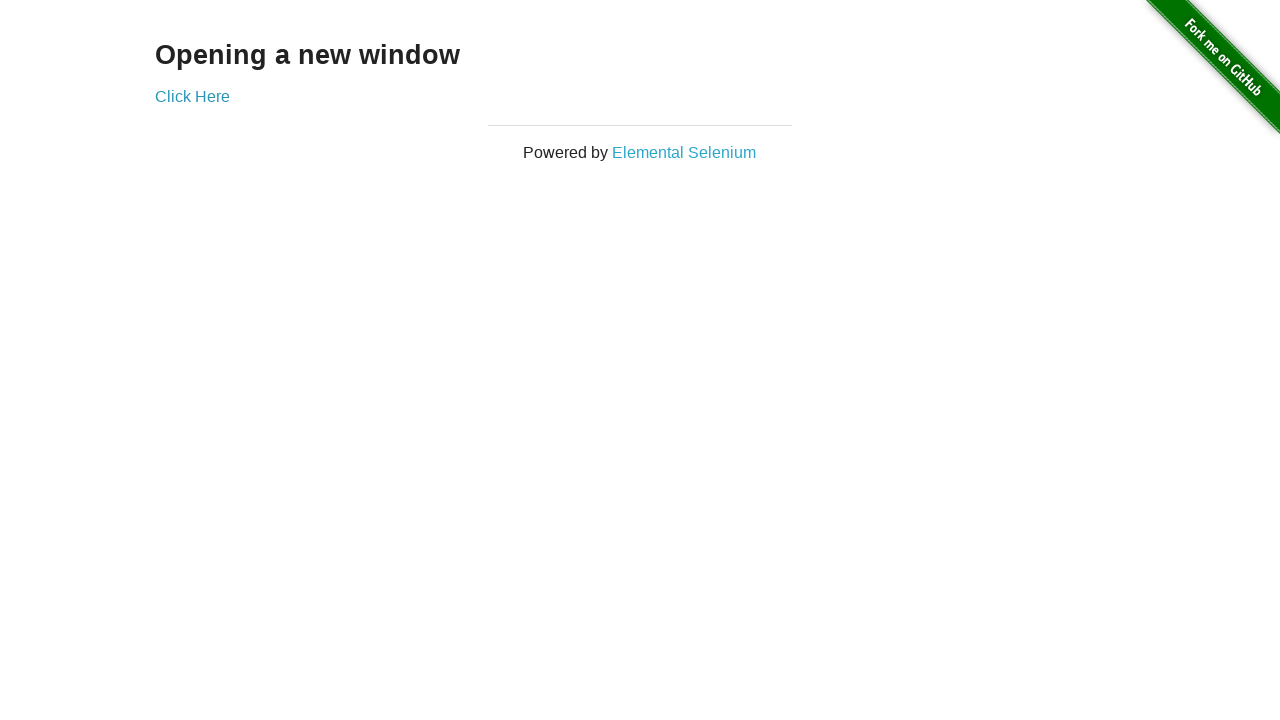

Closed new window
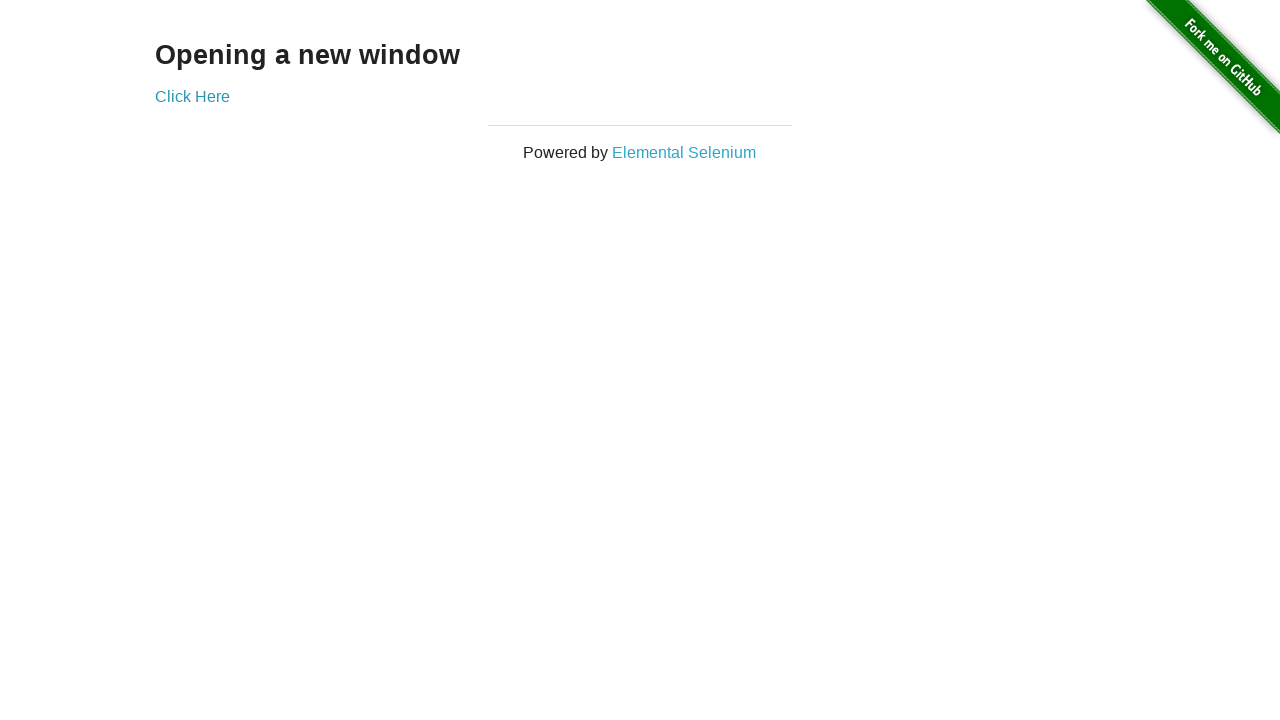

Verified parent window URL is correct after closing new window
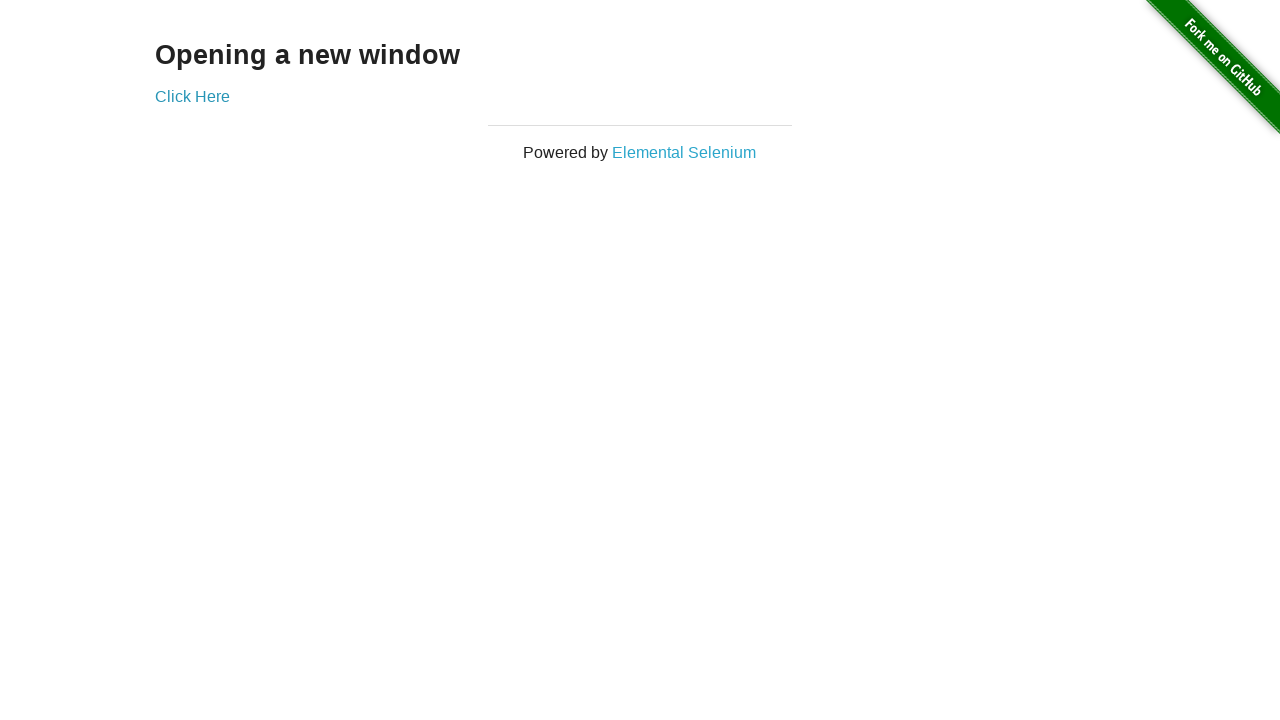

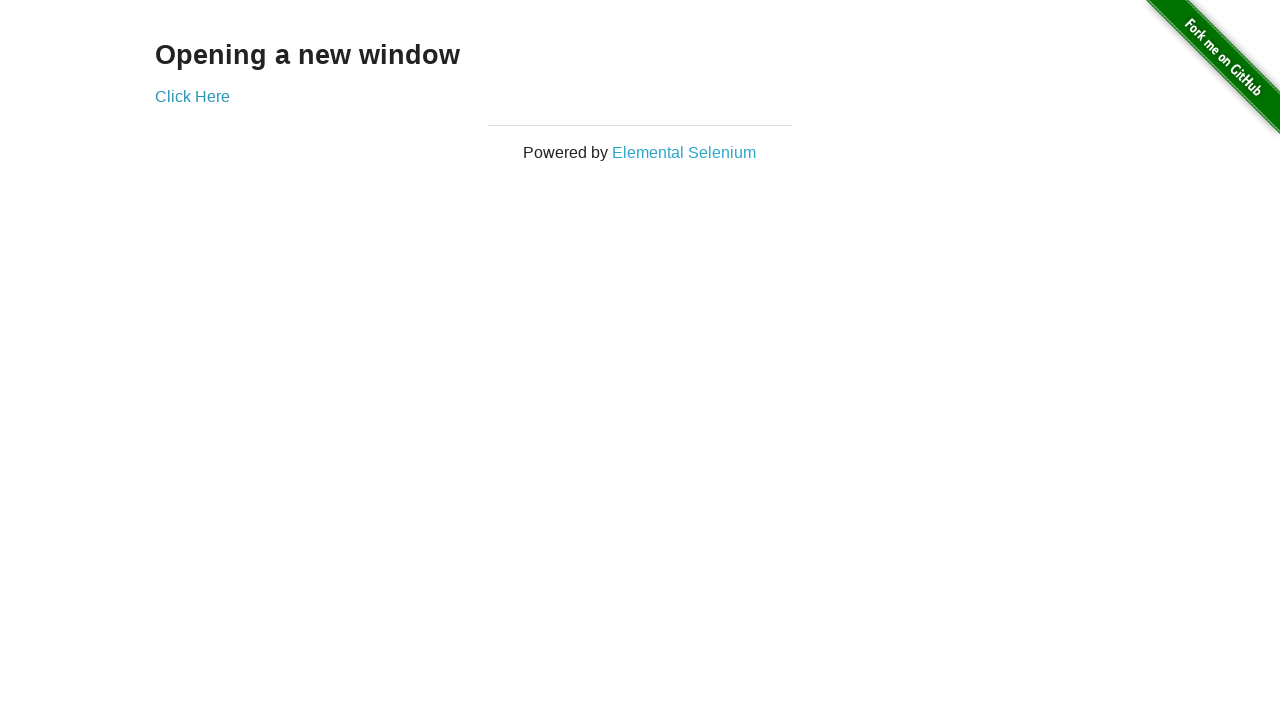